Navigates to JD.com (Chinese e-commerce site) and verifies that list elements (li) and unordered list elements (ul) are present on the page.

Starting URL: https://www.jd.com

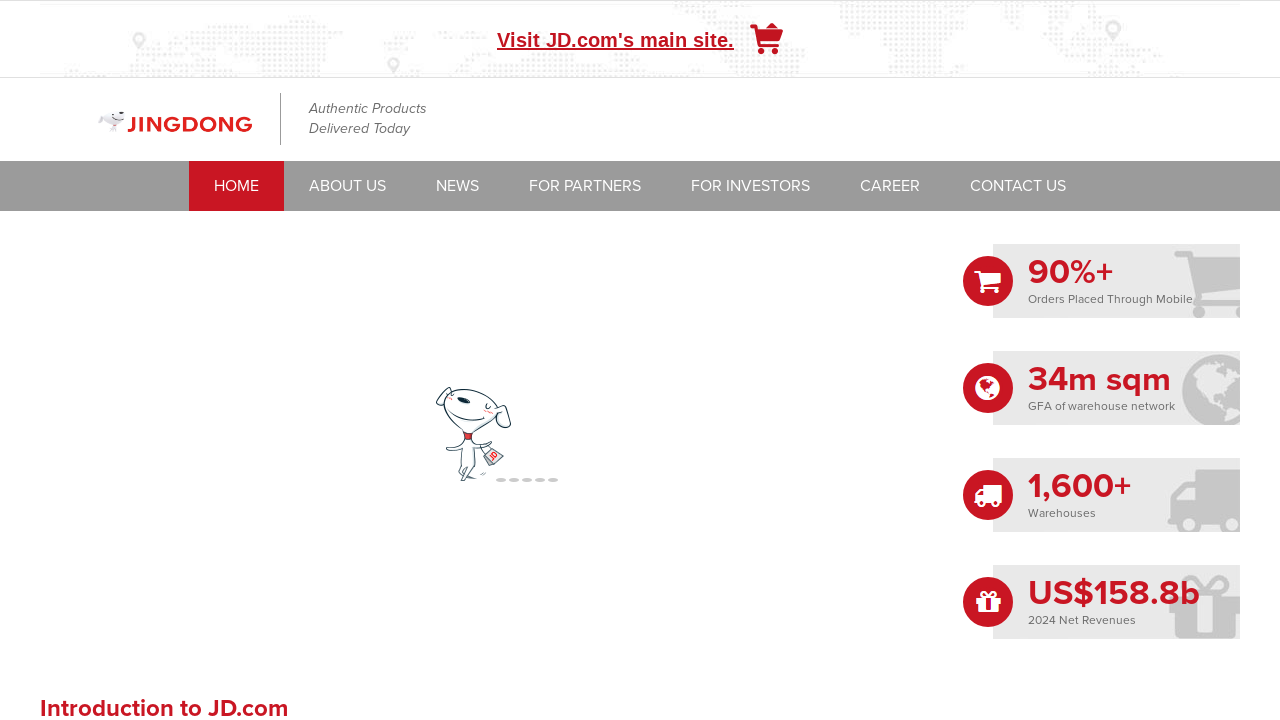

Navigated to JD.com homepage
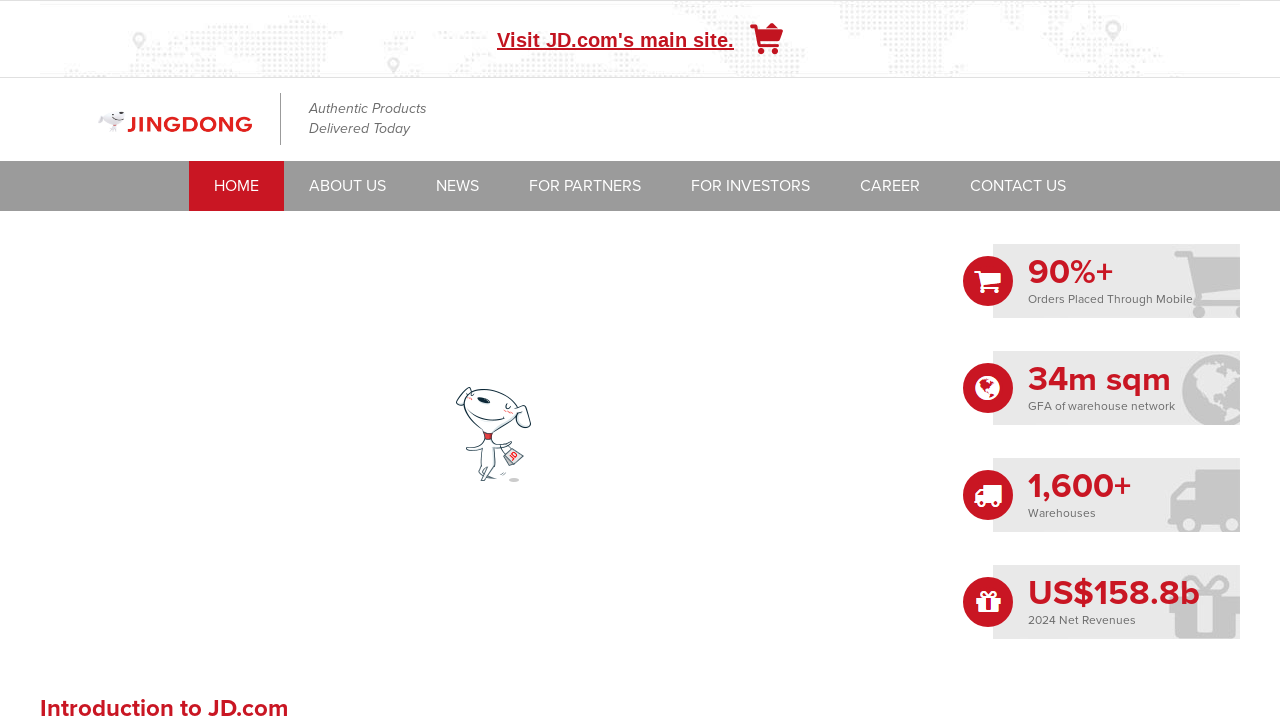

Waited for li elements to load on the page
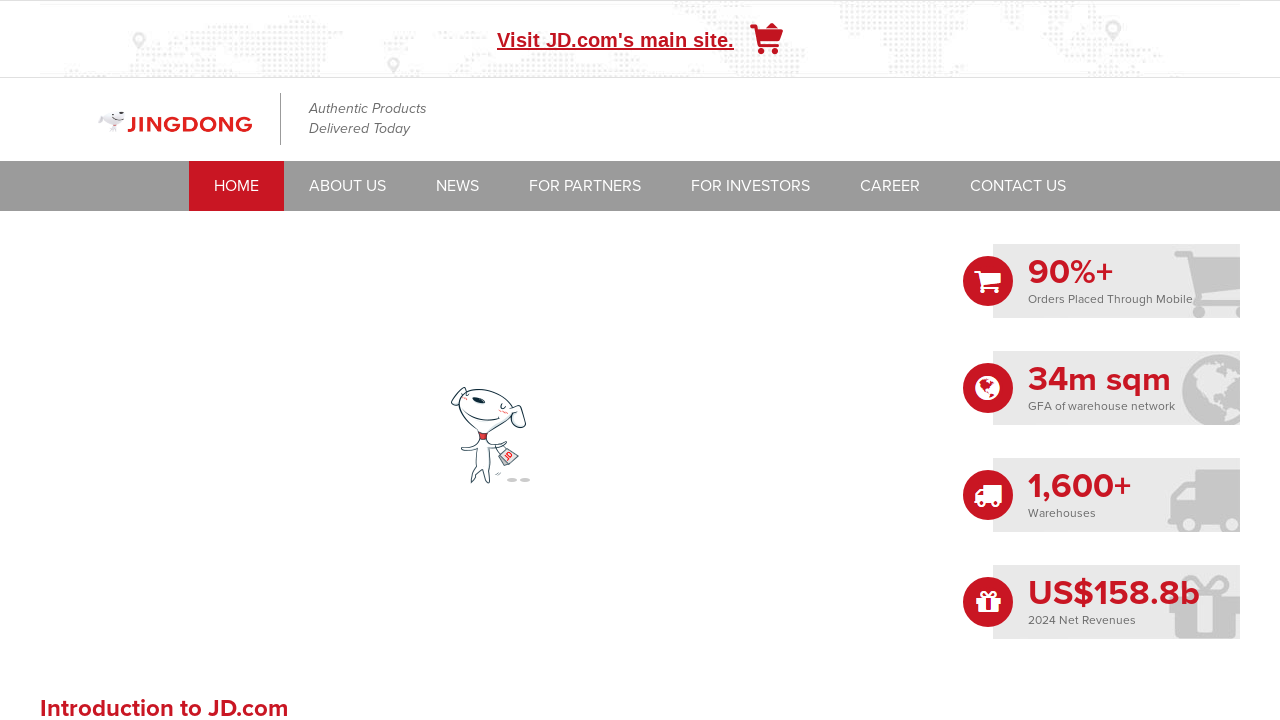

Found all li elements on the page
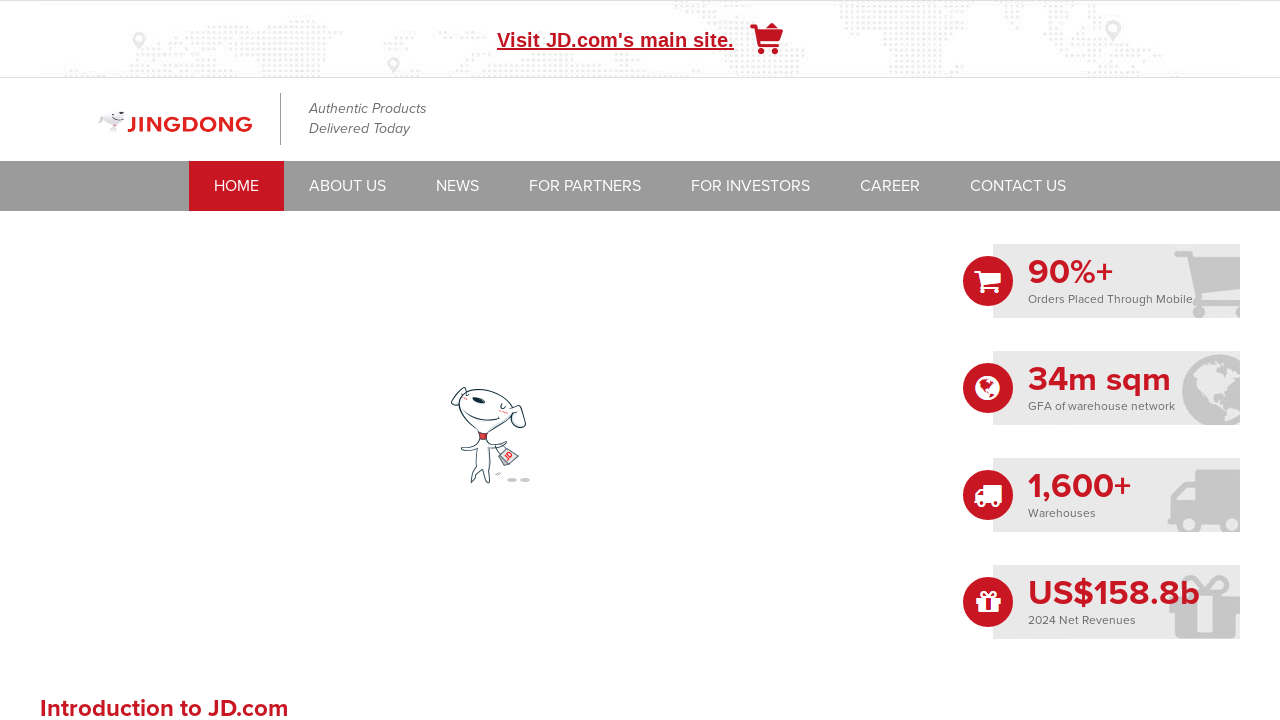

Verified that 31 li elements exist on the page
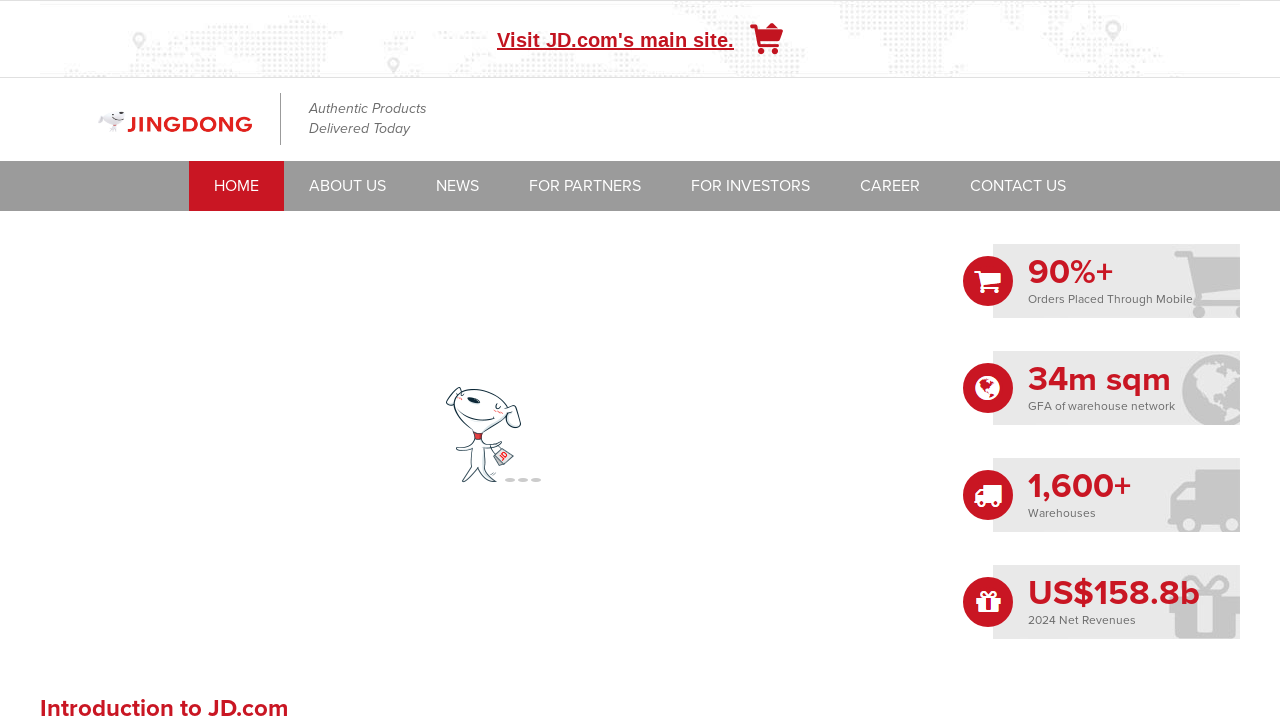

Found all ul elements on the page
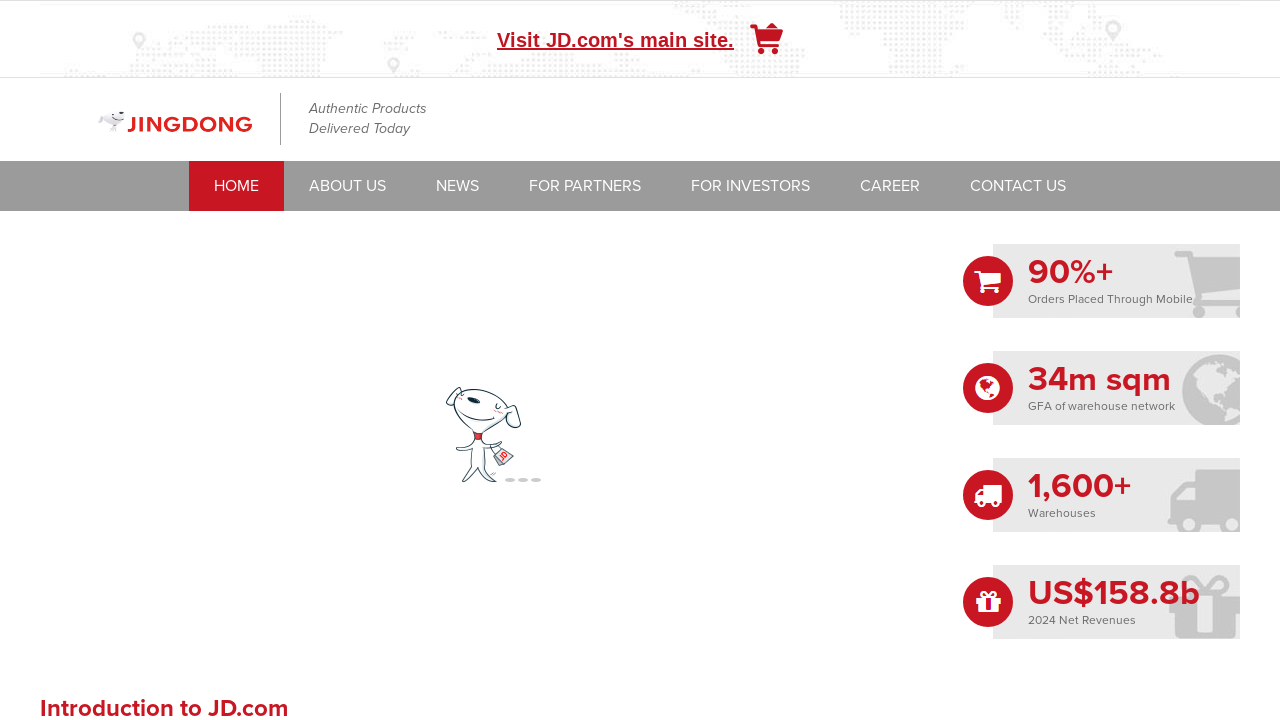

Verified that 3 ul elements exist on the page
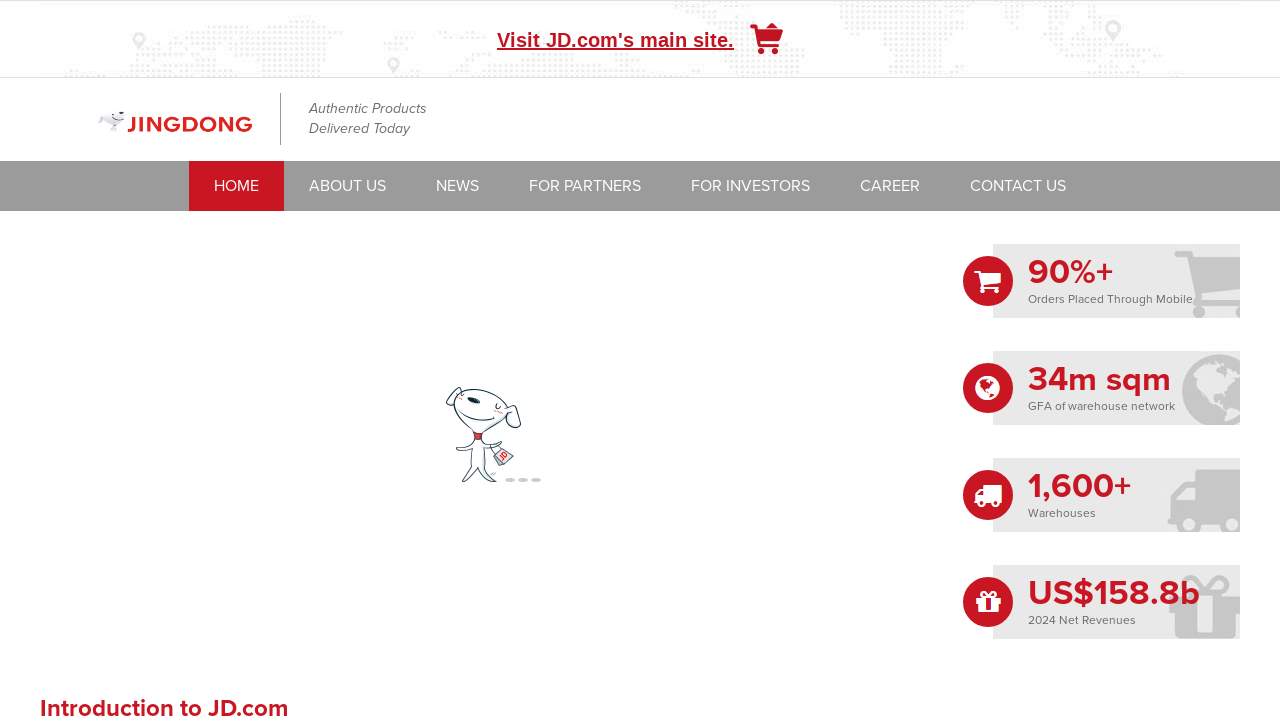

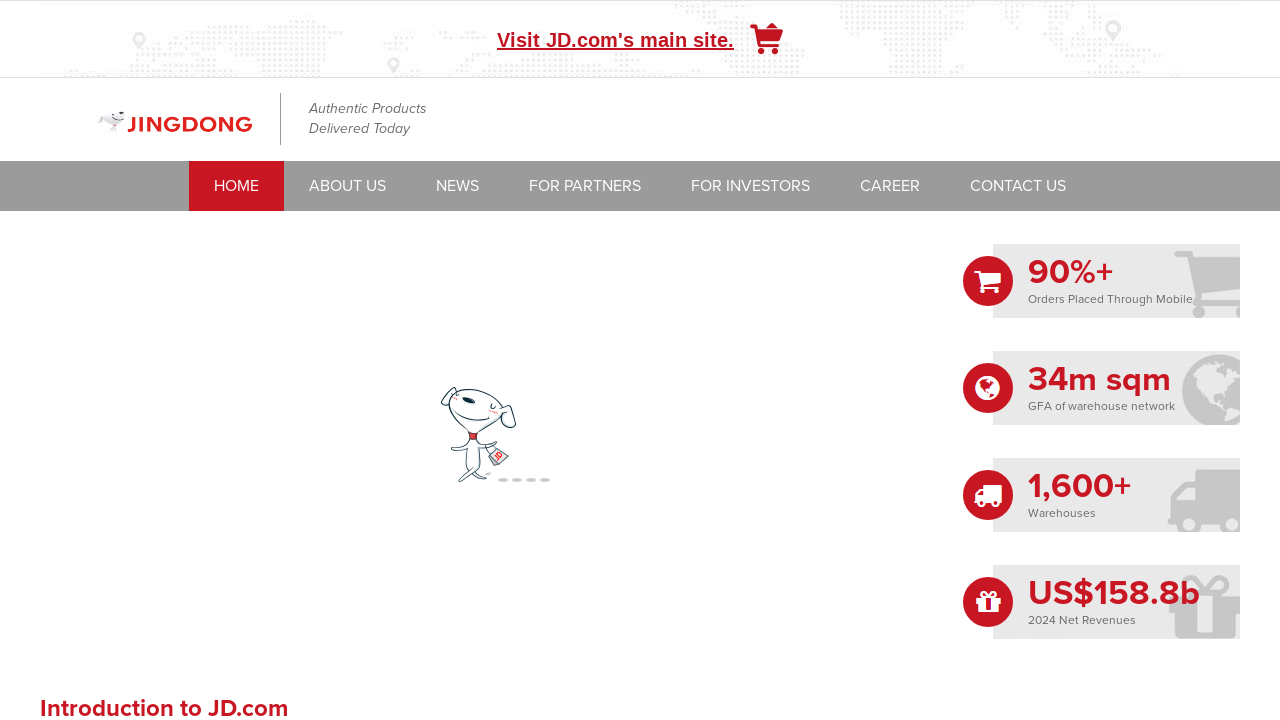